Clicks on Brands link in footer and verifies navigation

Starting URL: https://awesomeqa.com/ui/

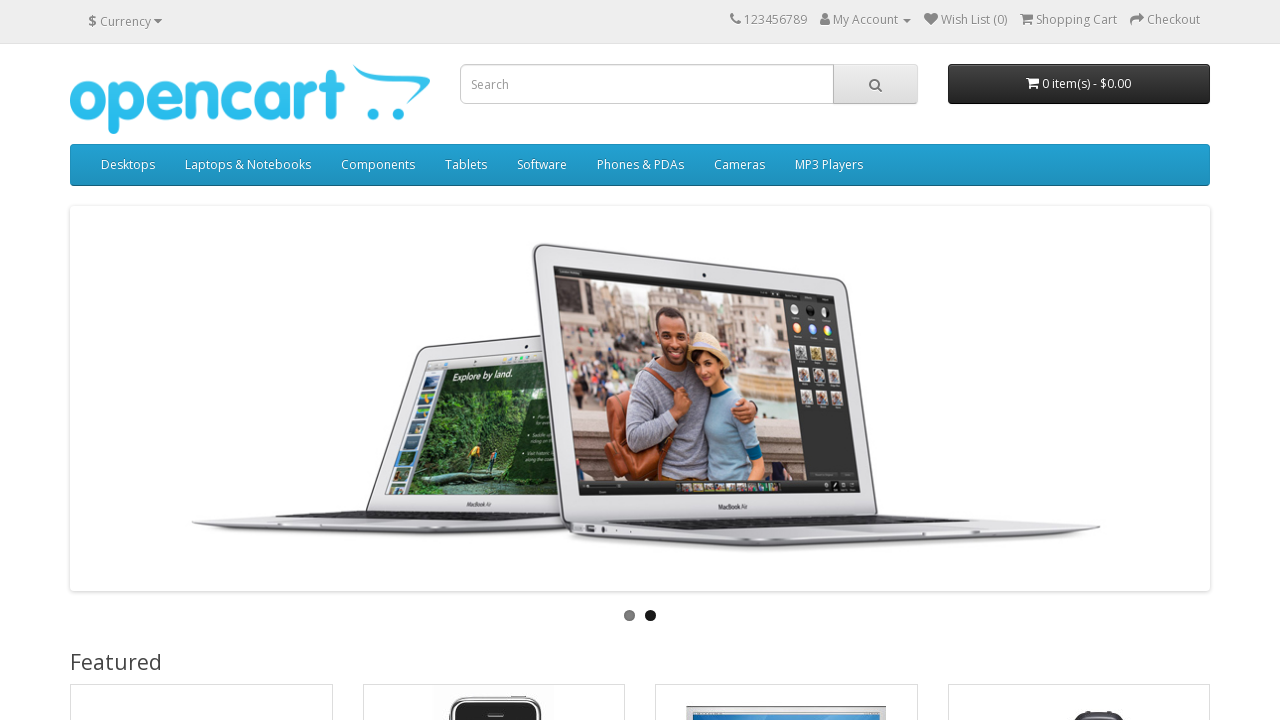

Clicked Brands link in footer at (676, 548) on xpath=/html/body/footer/div/div/div[3]/ul/li[1]/a
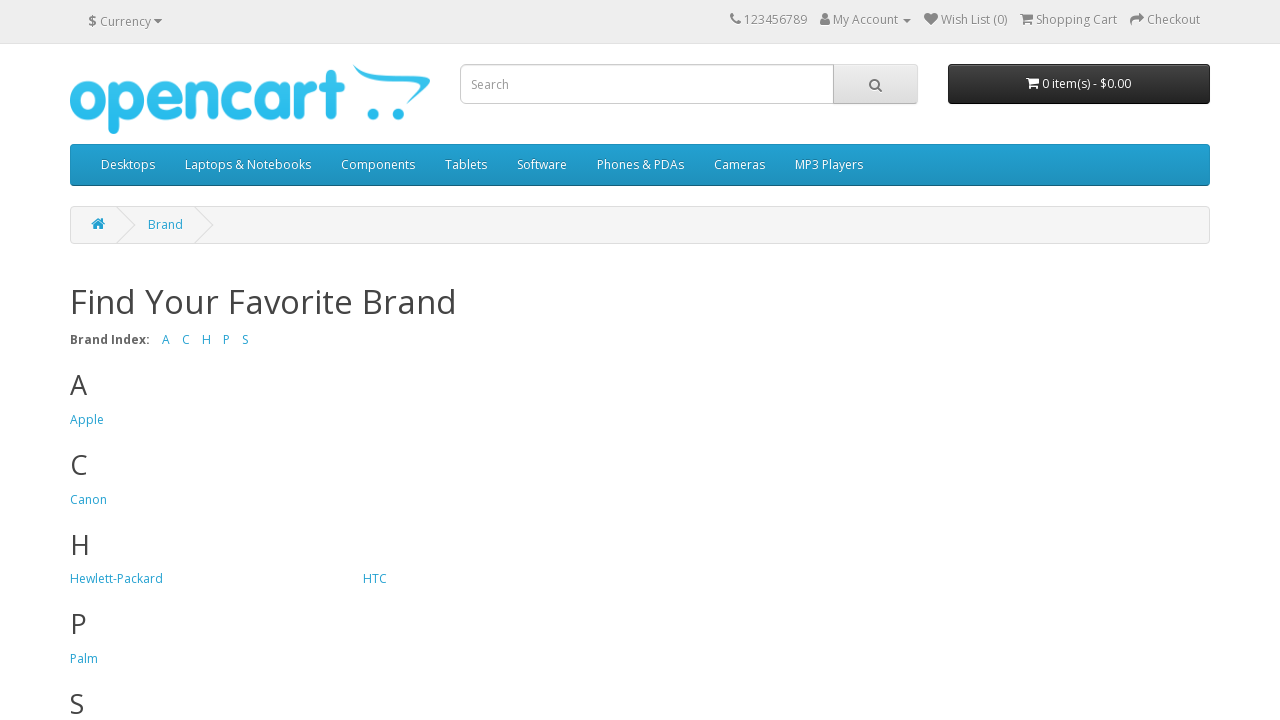

Verified page title is 'Find Your Favorite Brand'
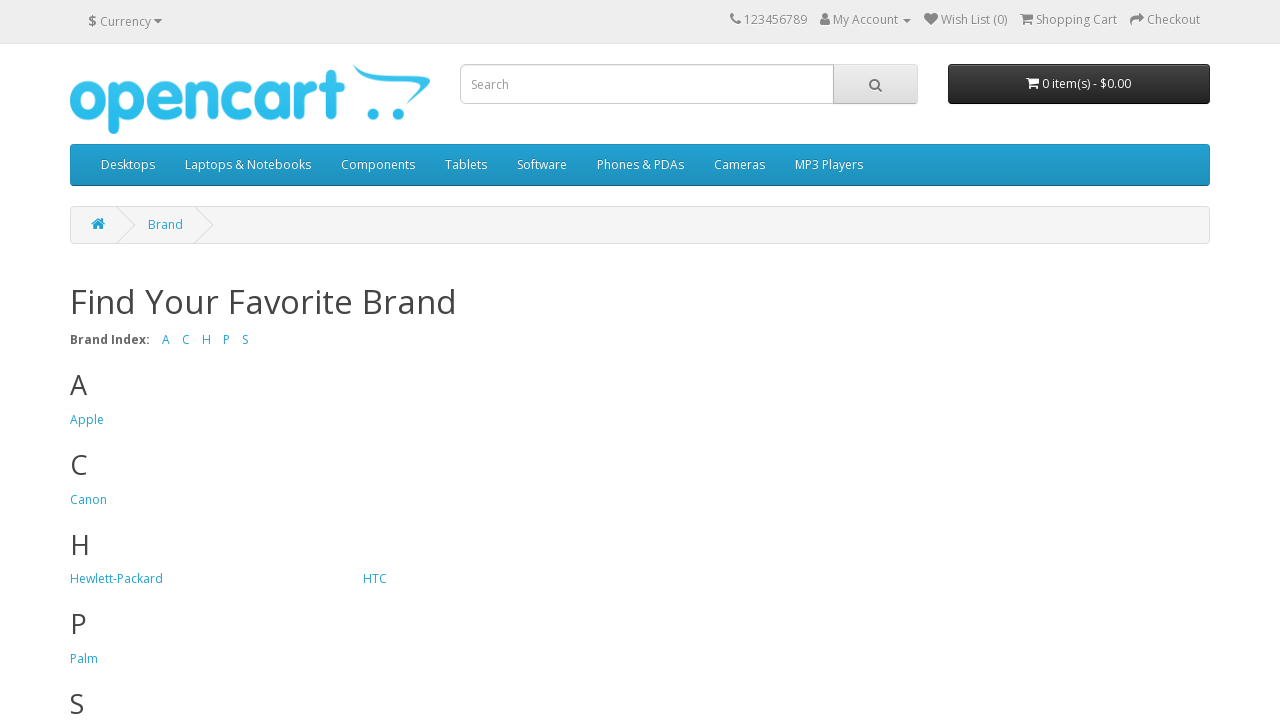

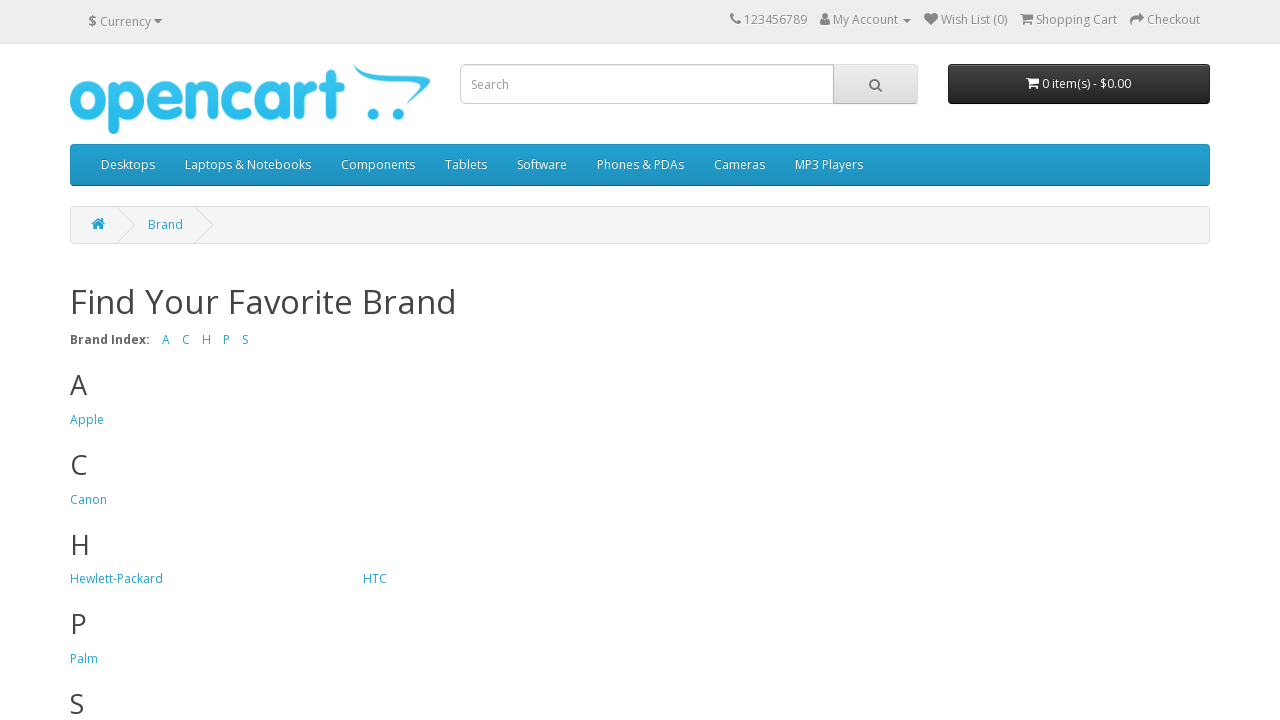